Opens a demo page for window handling, clicks a button to open a new tab/window, switches to the new window, and takes a screenshot

Starting URL: http://demo.automationtesting.in/Windows.html

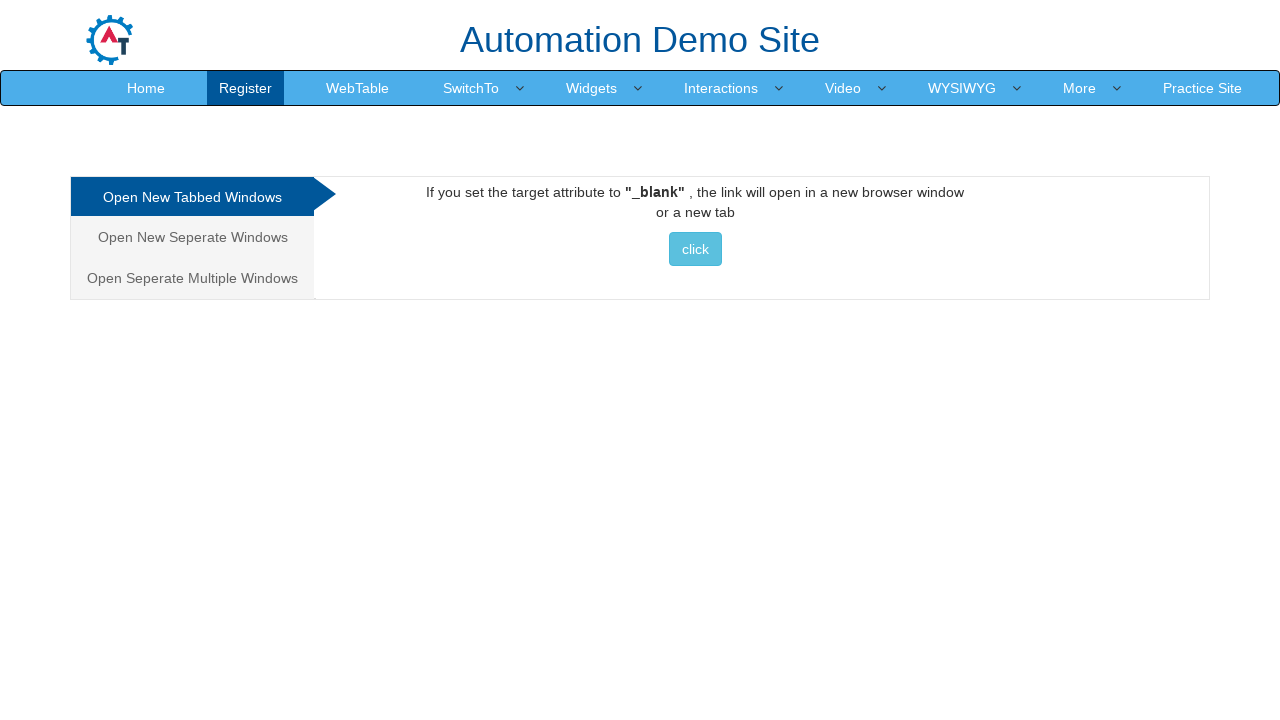

Clicked button to open new tab/window at (695, 249) on xpath=//div[@id='Tabbed']/a/button
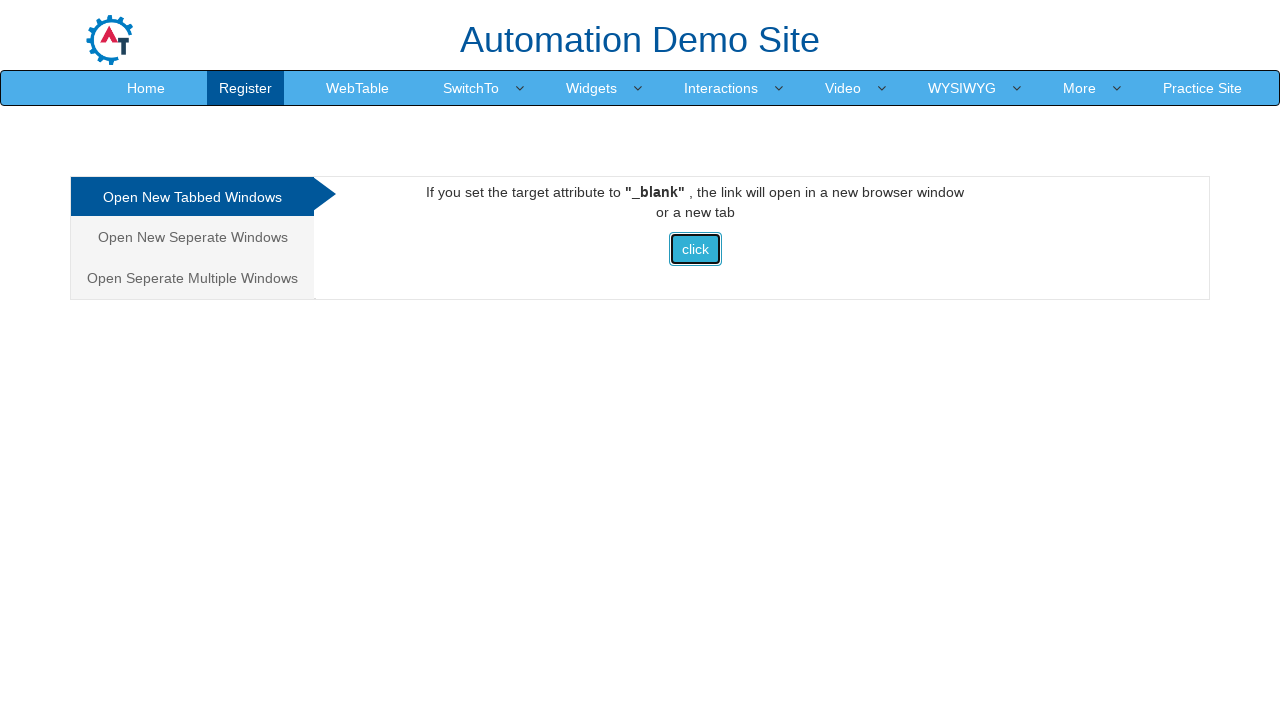

Waited for new tab/window to open
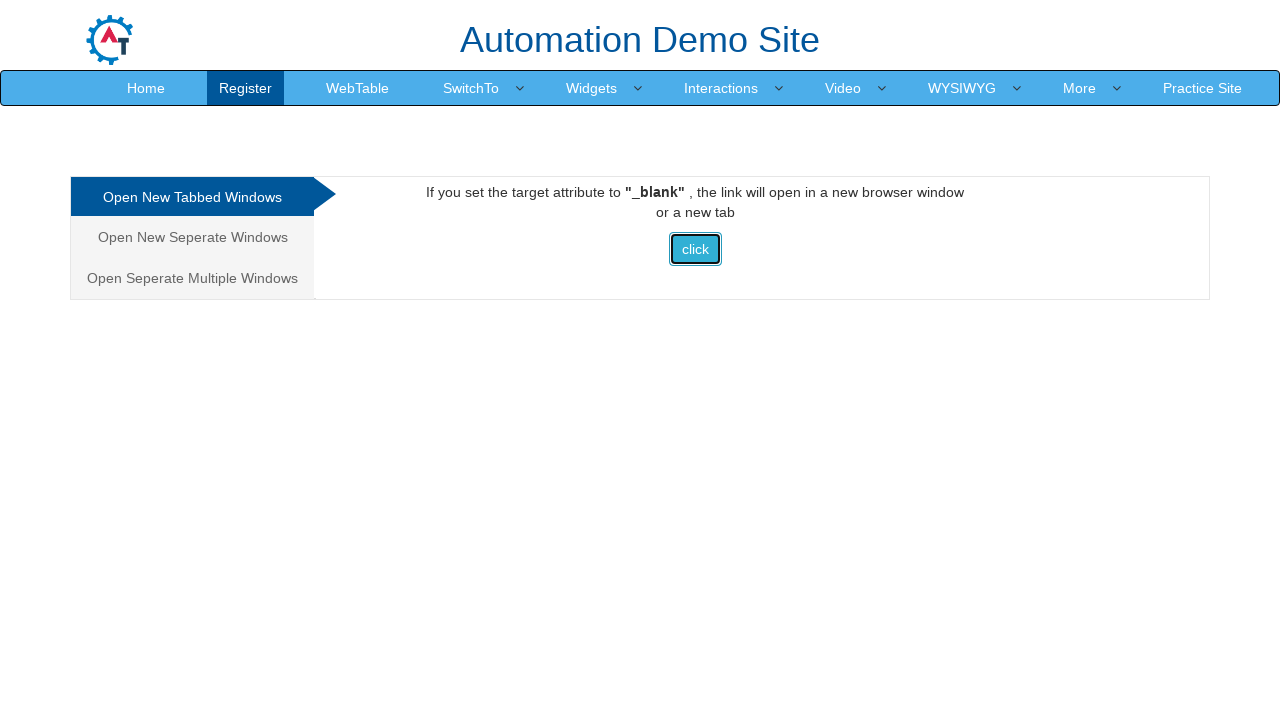

Retrieved all open pages/tabs
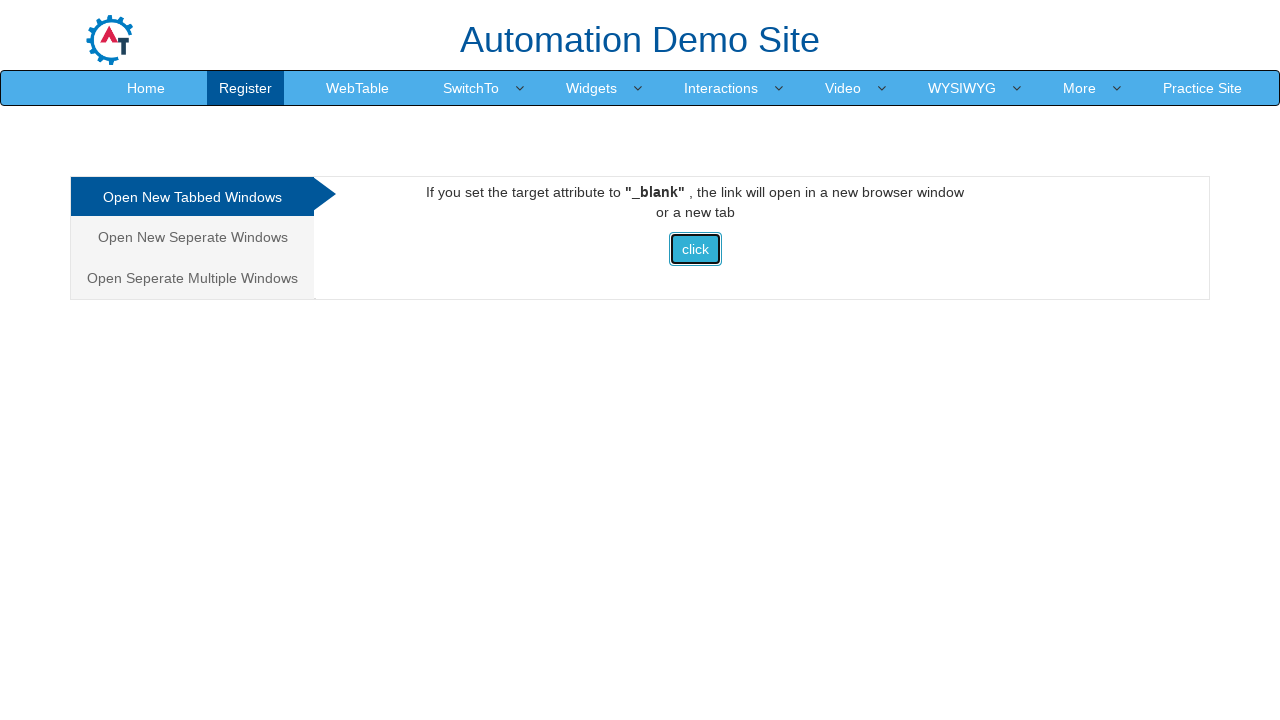

Selected second window/tab from list
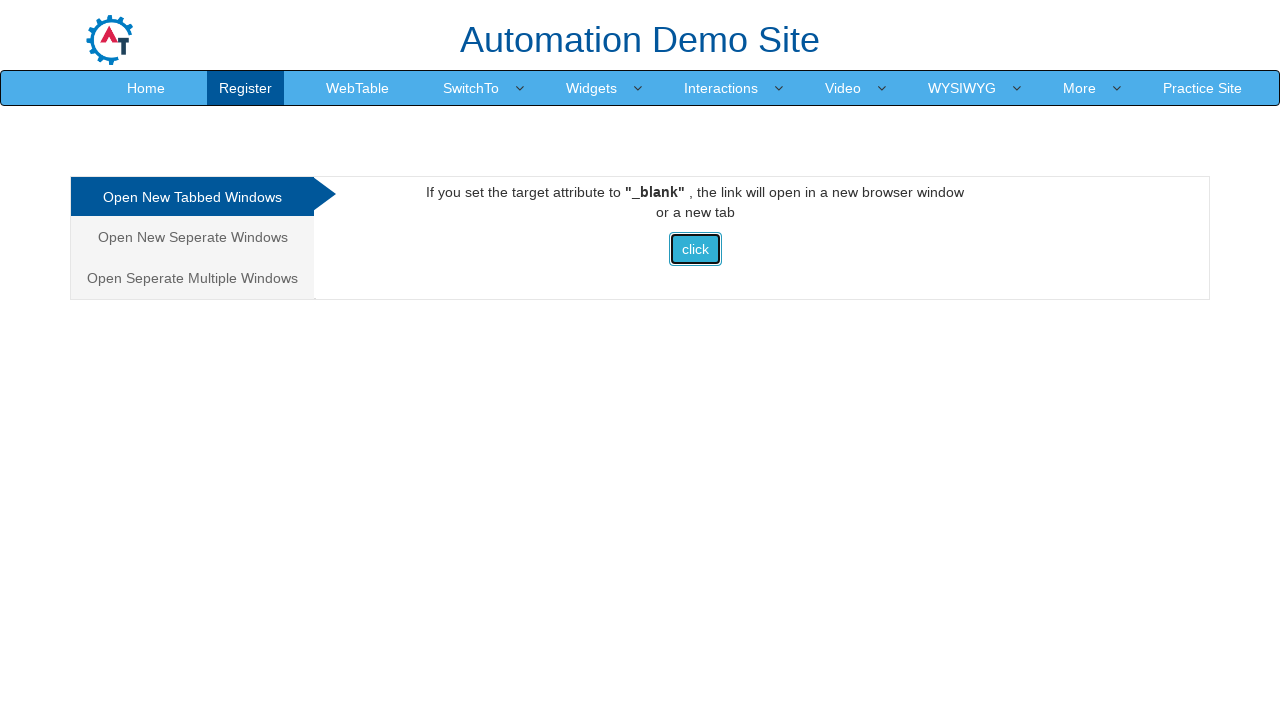

Brought new window/tab to front
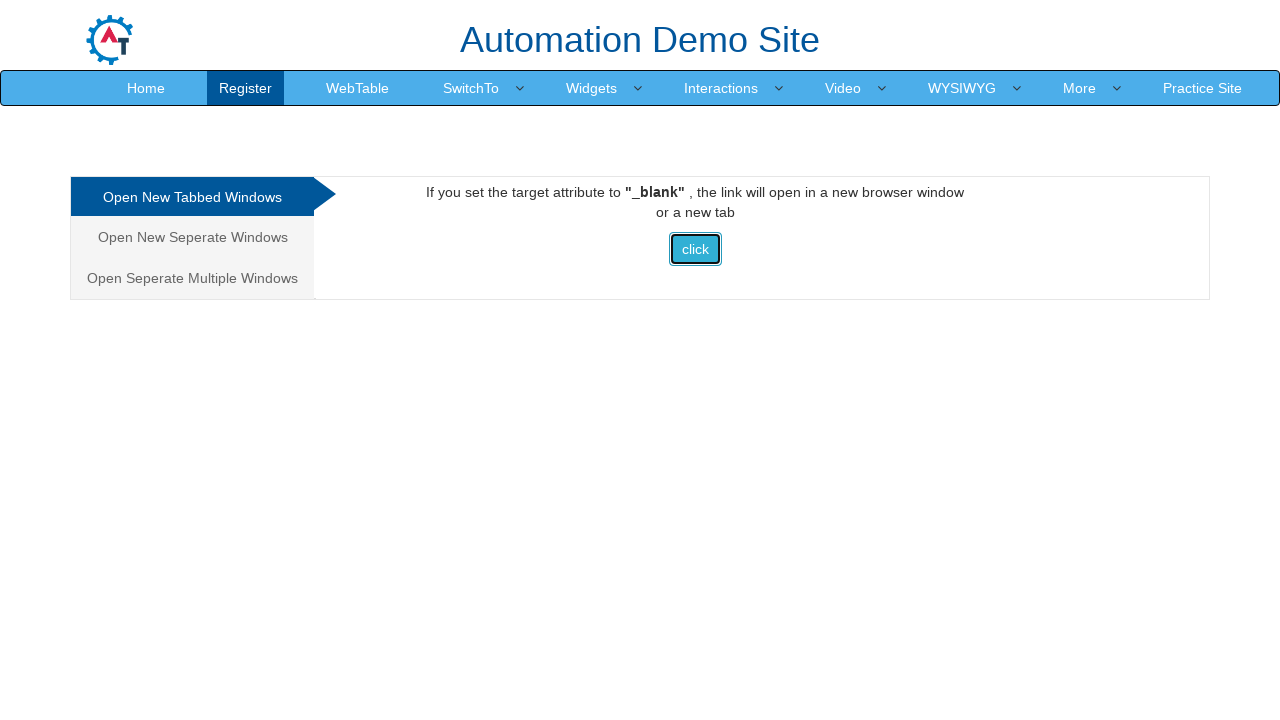

Took screenshot of new window/tab
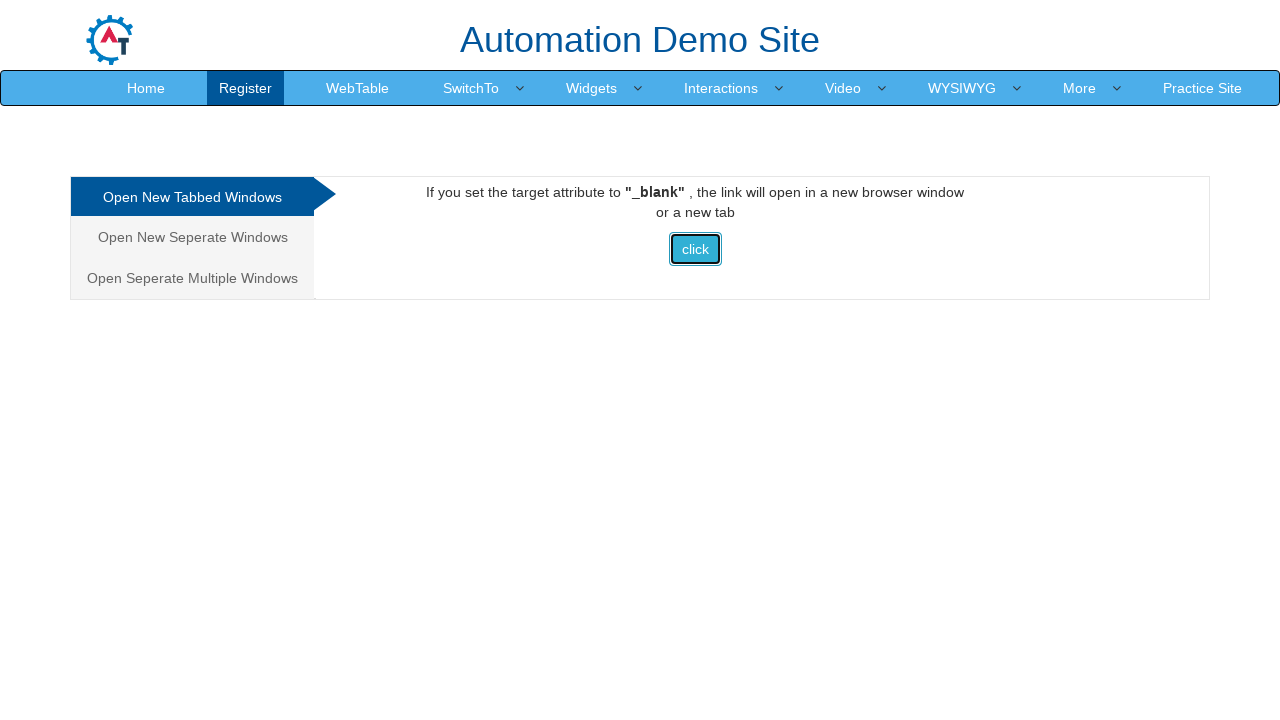

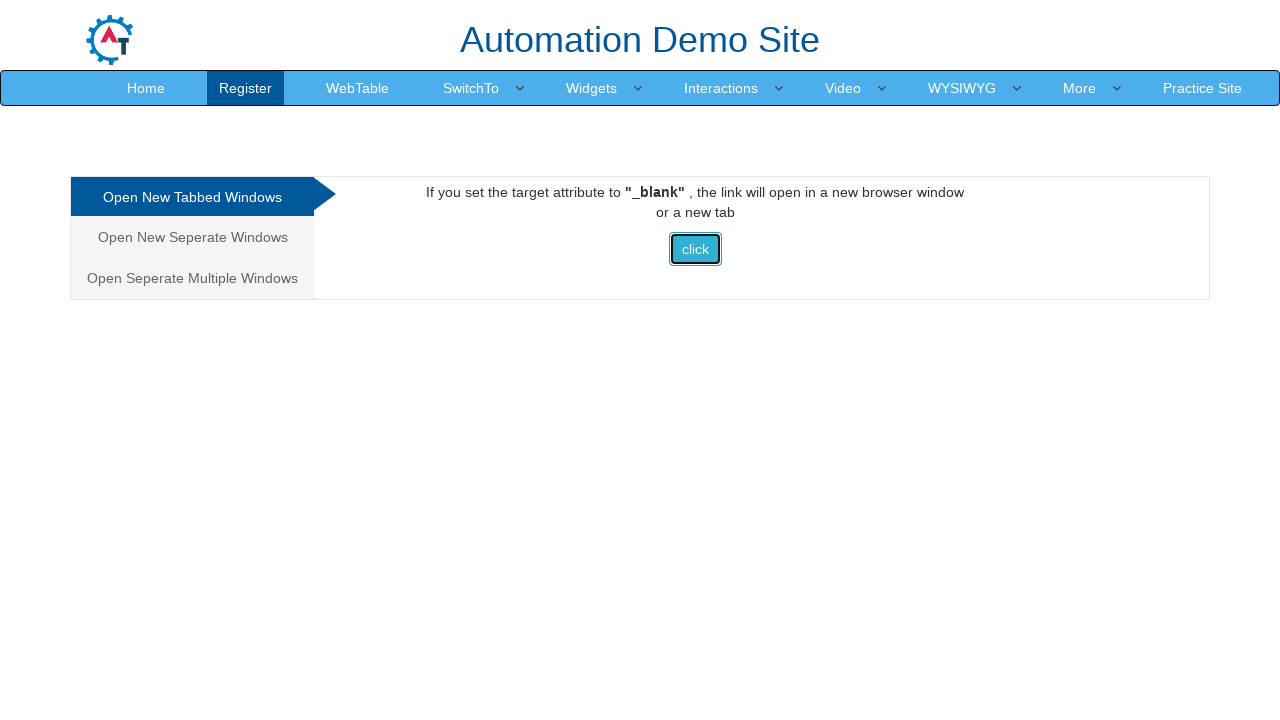